Tests JavaScript prompt dialog by clicking a button and providing input to the prompt

Starting URL: https://www.lambdatest.com/selenium-playground/javascript-alert-box-demo

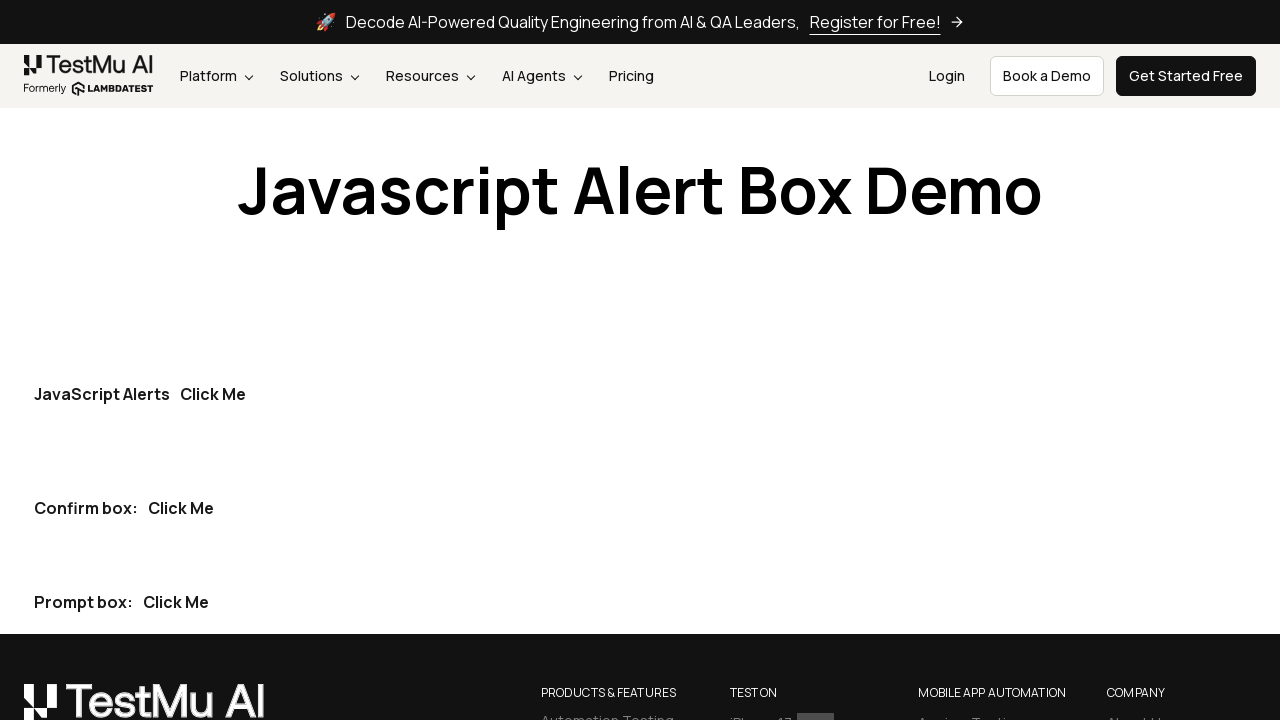

Set up dialog handler to accept prompt with 'Test input'
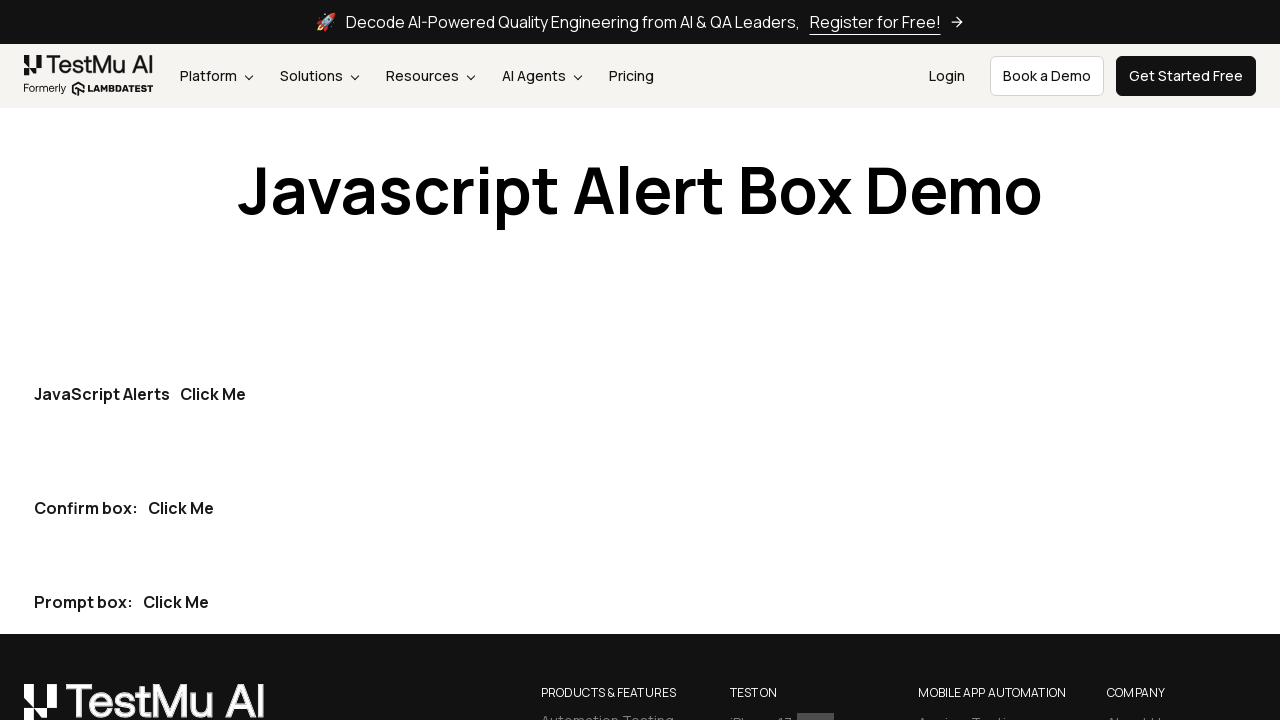

Clicked JavaScript prompt button at (176, 602) on div:nth-child(3) > p.text-gray-900.ml-10.text-size-16 > button
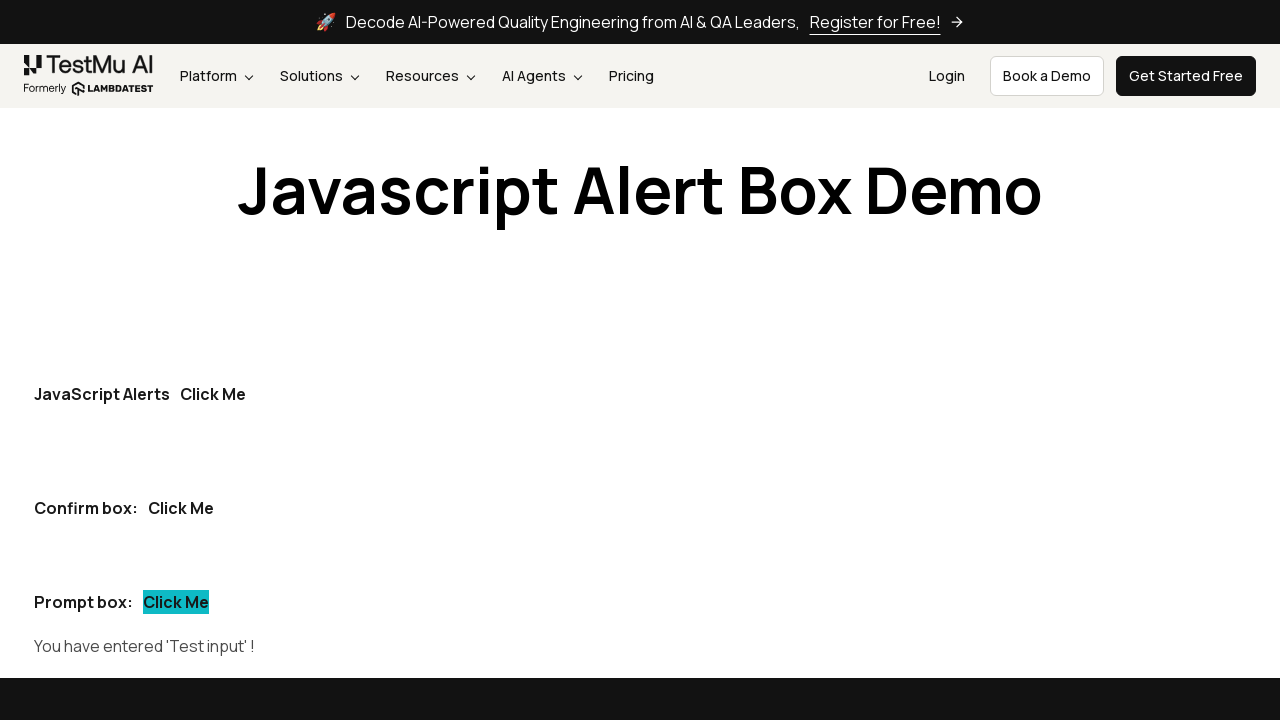

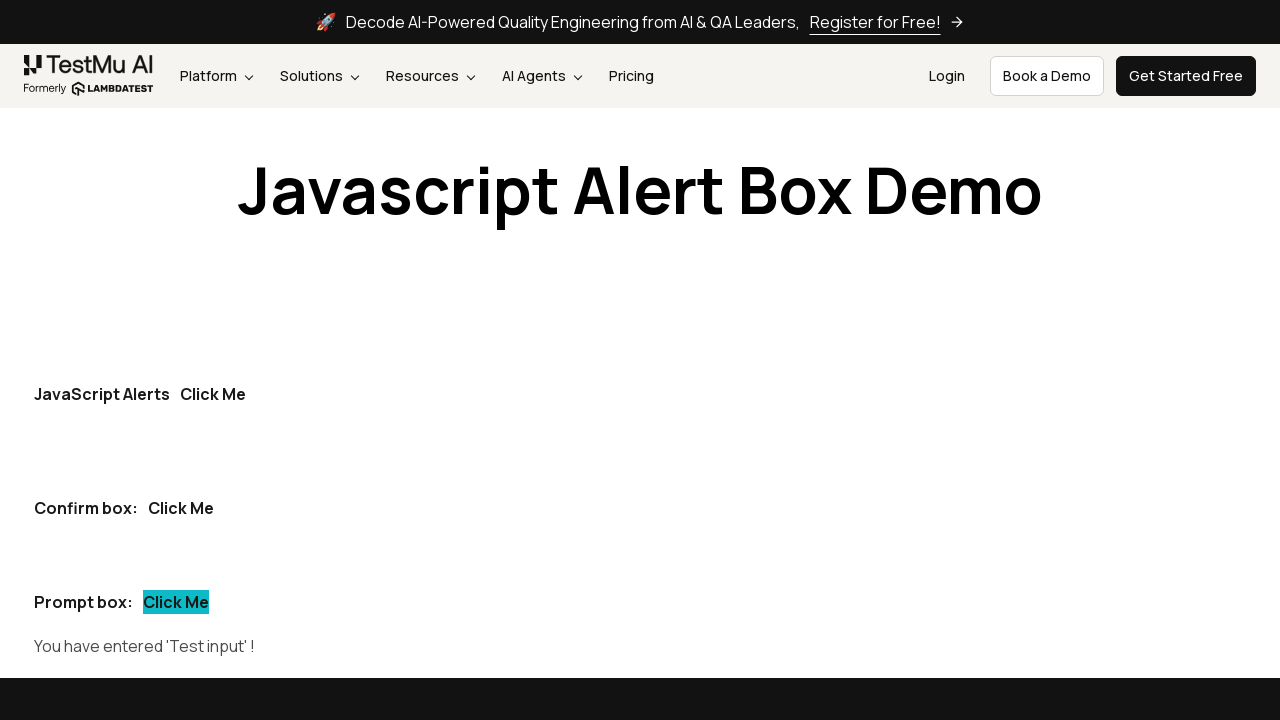